Tests browser navigation commands including back, forward, and refresh.

Starting URL: http://toolsqa.com/automation-practice-form

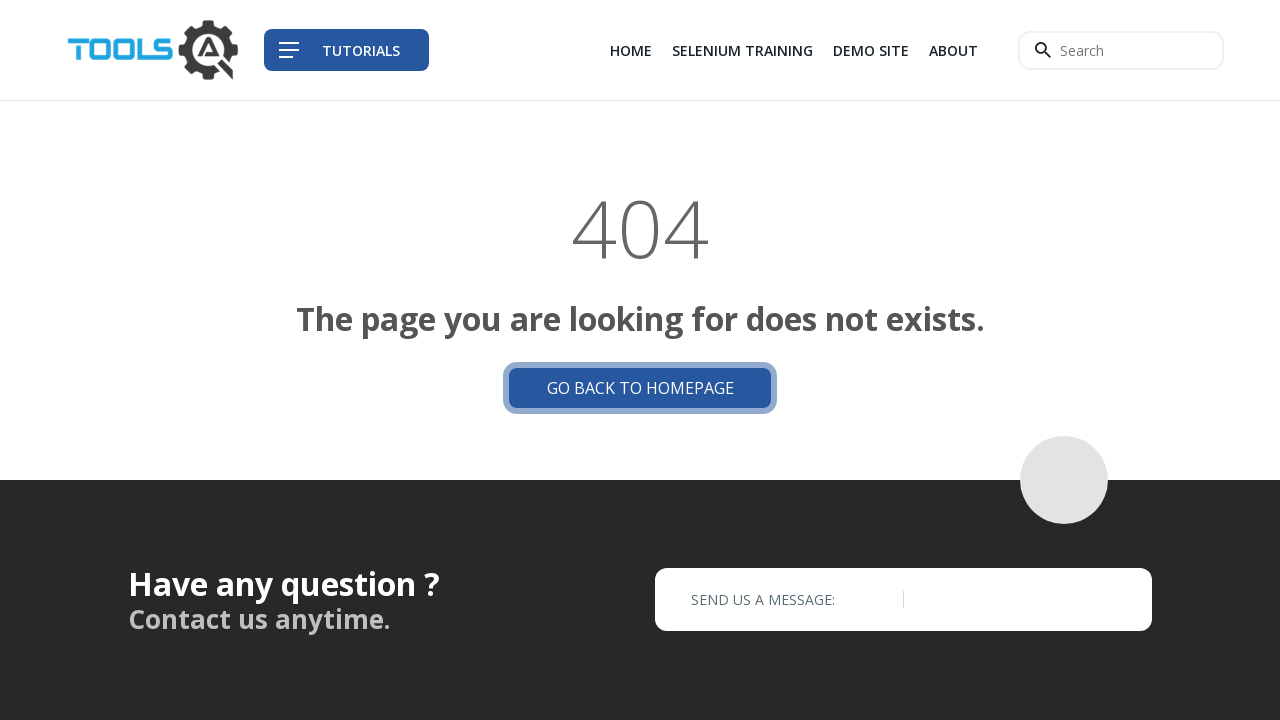

Navigated back using browser back button
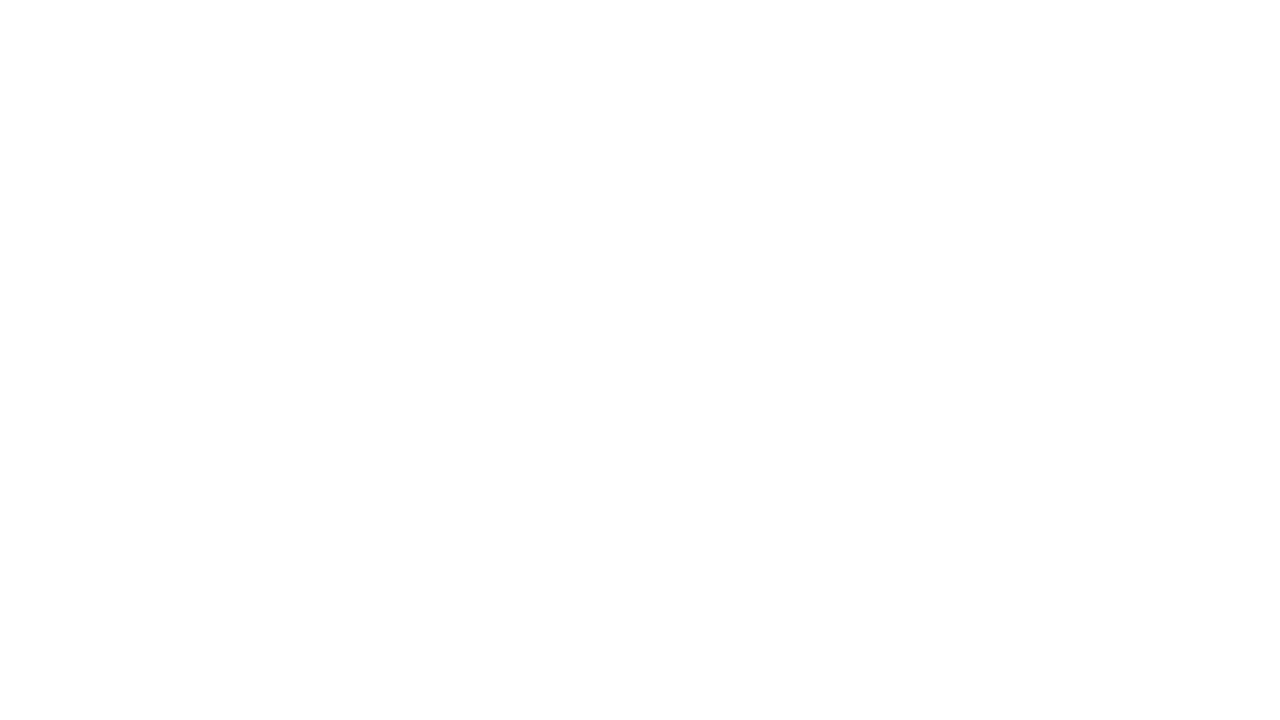

Navigated forward using browser forward button
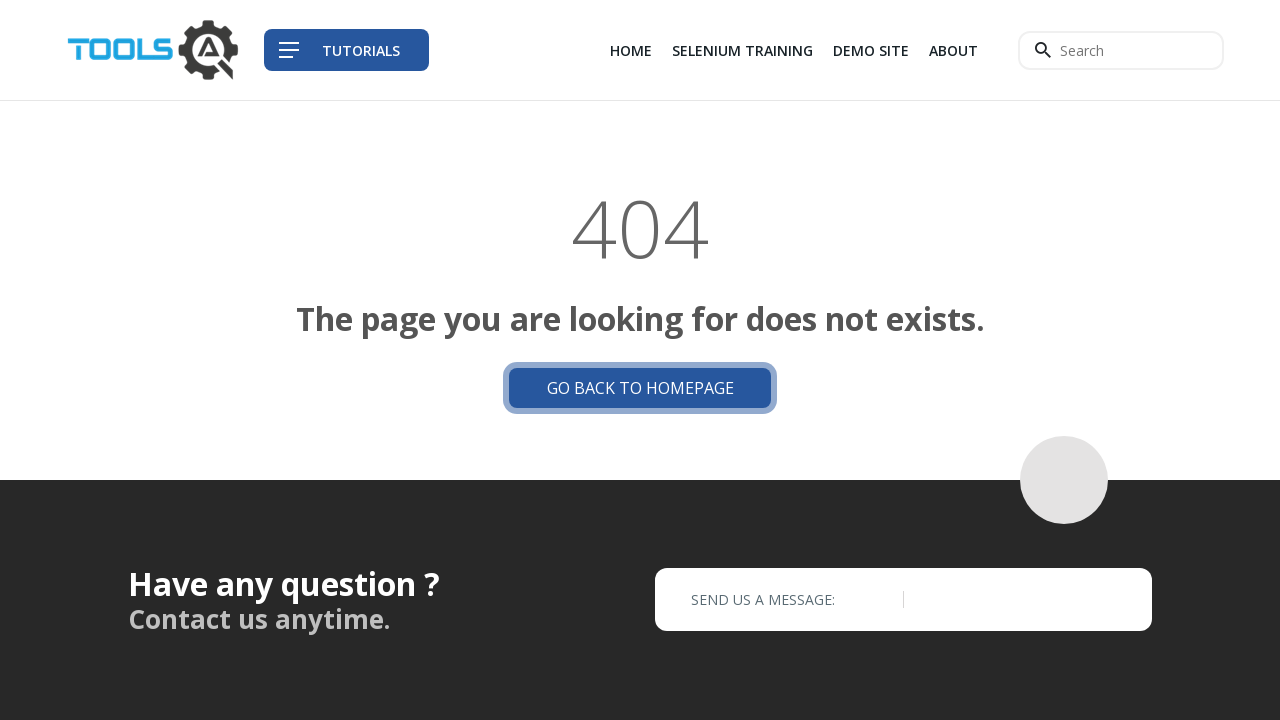

Refreshed the page
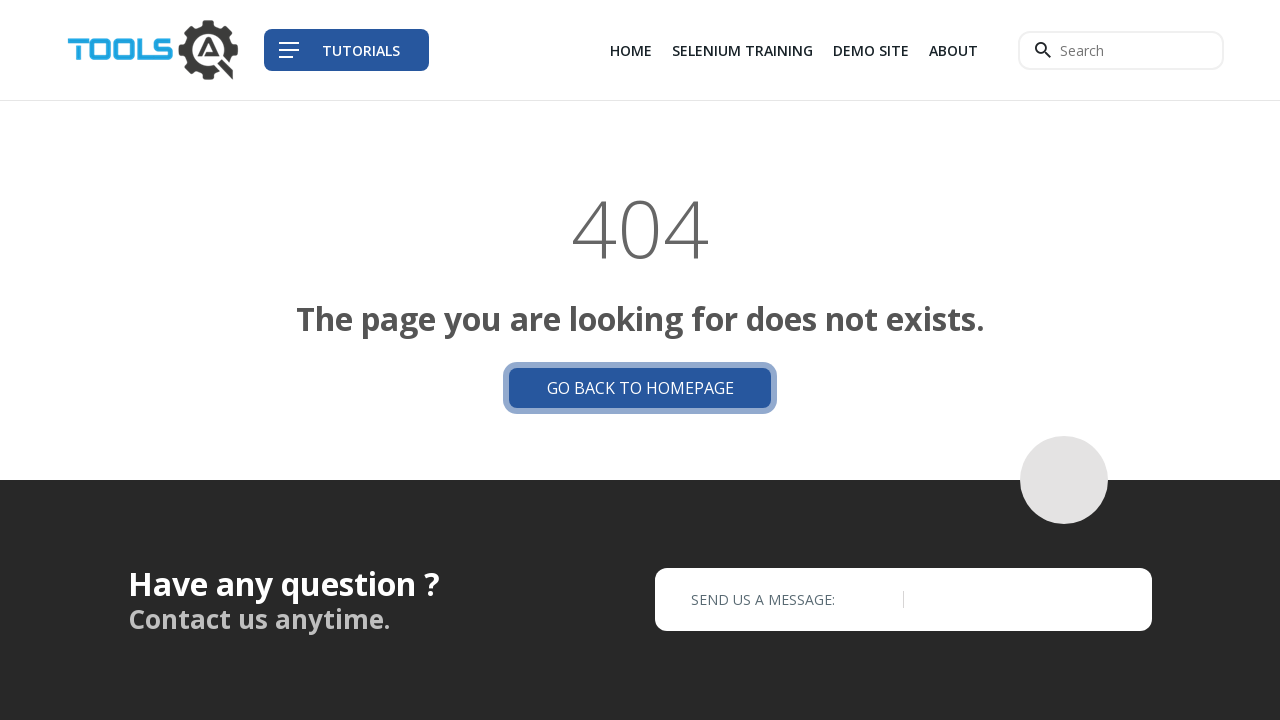

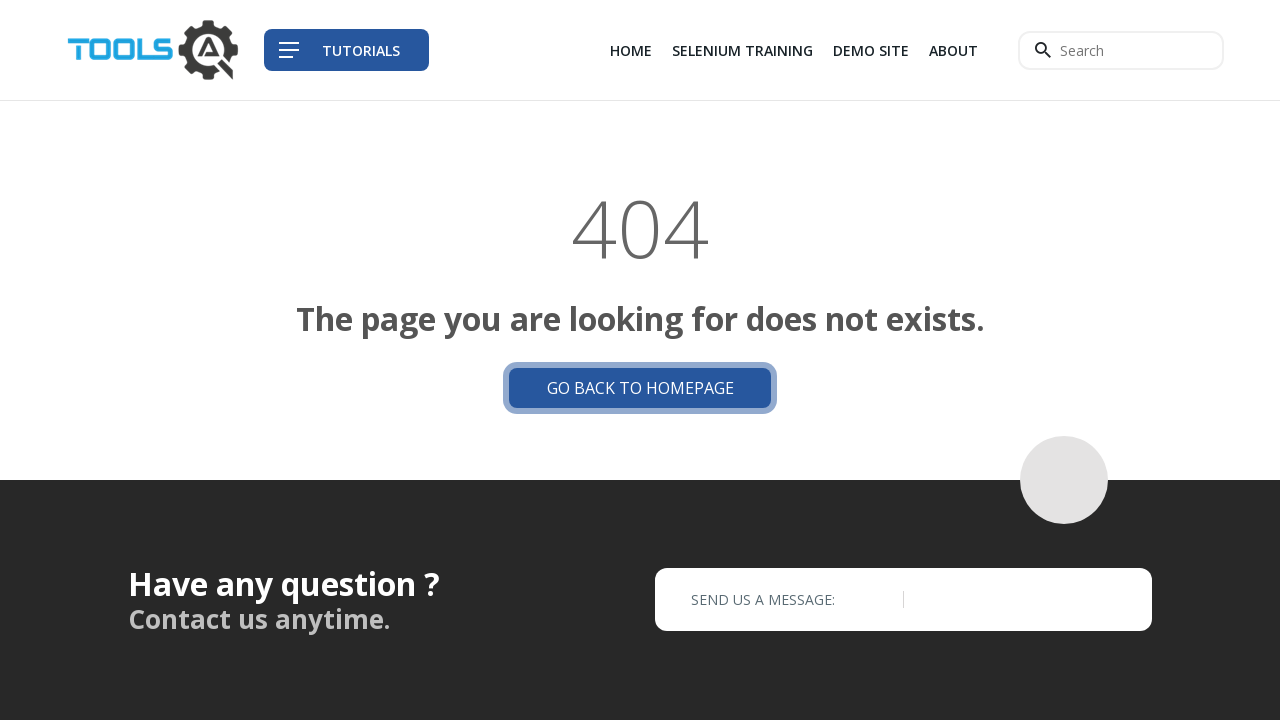